Tests an e-commerce grocery shopping flow by adding multiple items with specific quantities to cart, proceeding to checkout, selecting a country, and placing an order.

Starting URL: https://rahulshettyacademy.com/seleniumPractise/#/

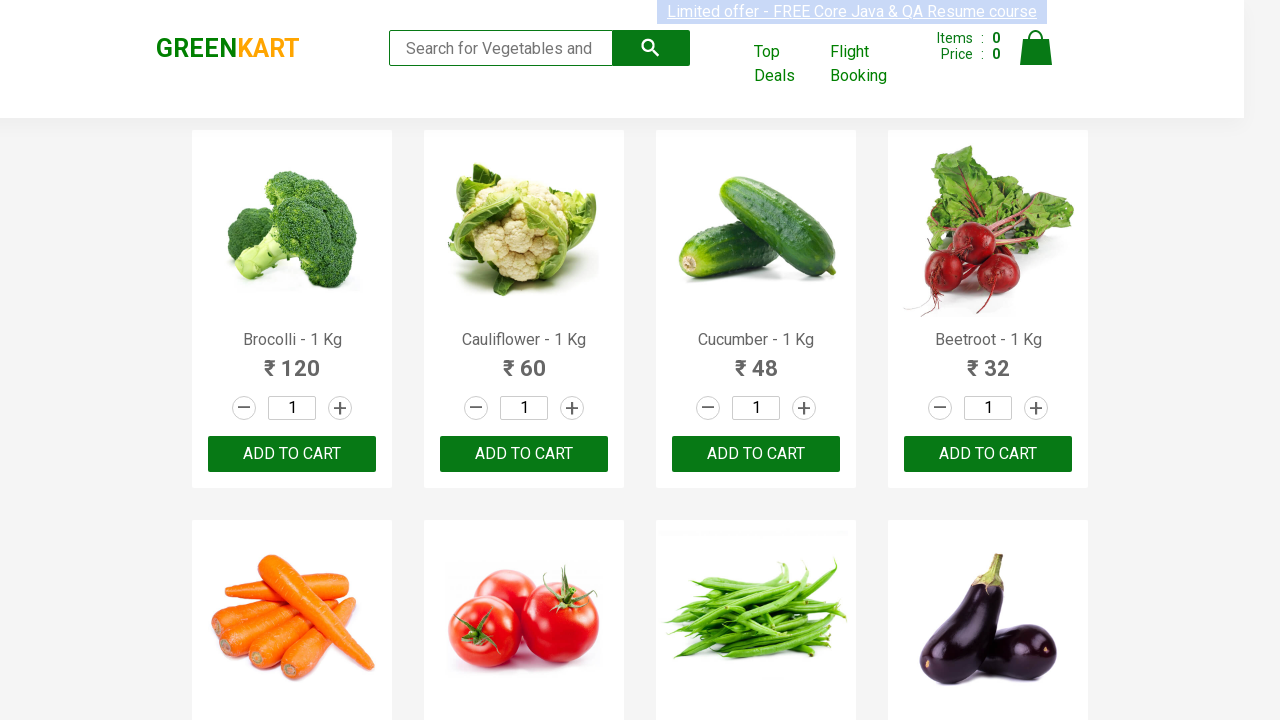

Waited for product elements to load
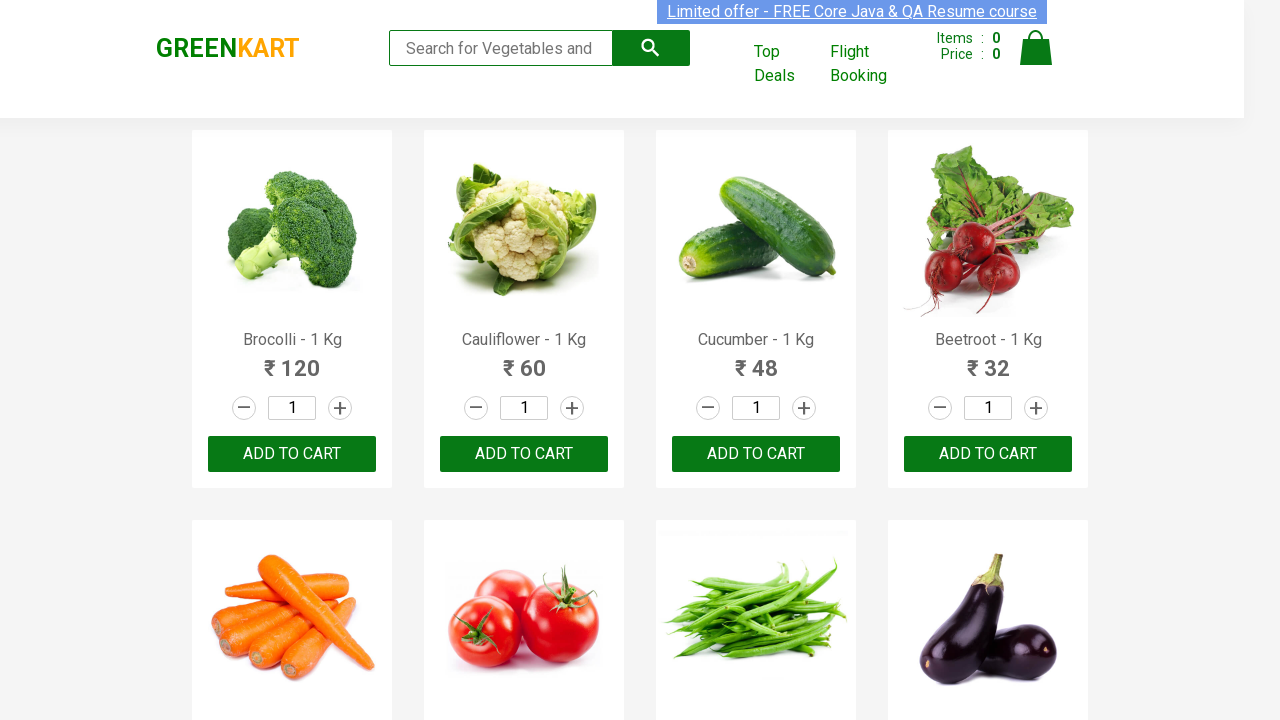

Retrieved all product elements from the page
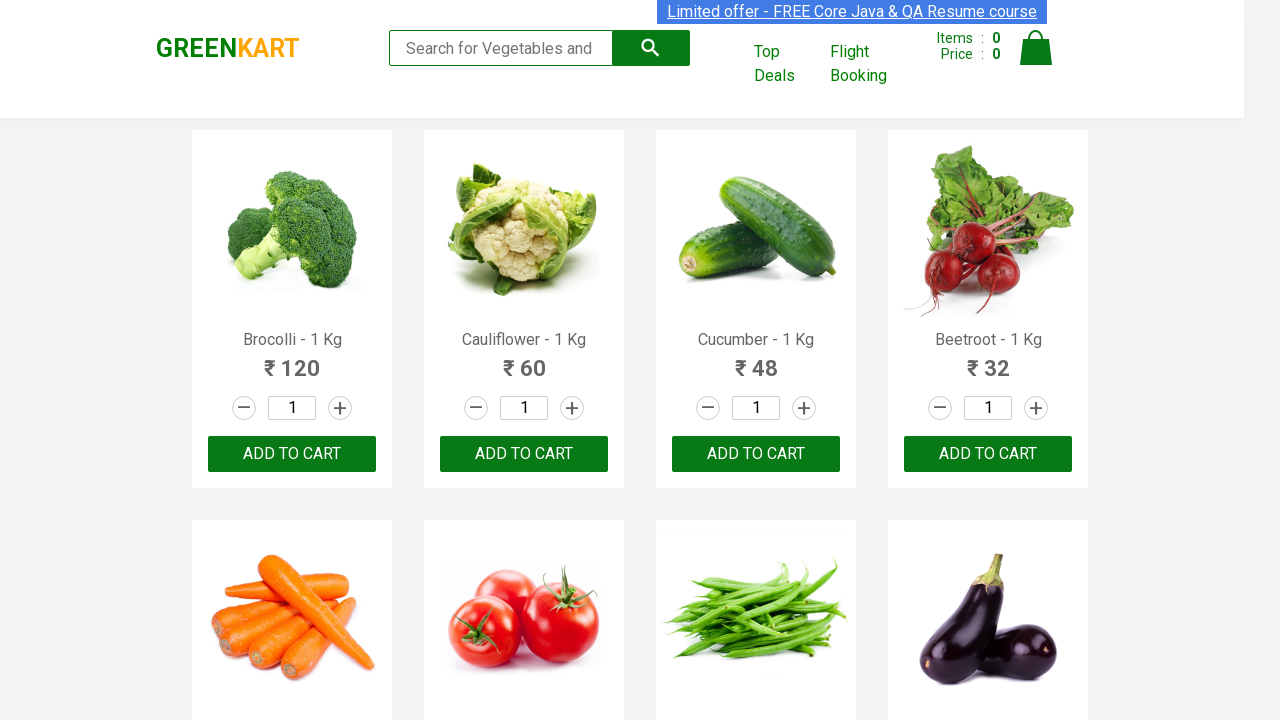

Found matching product 'Brocolli'
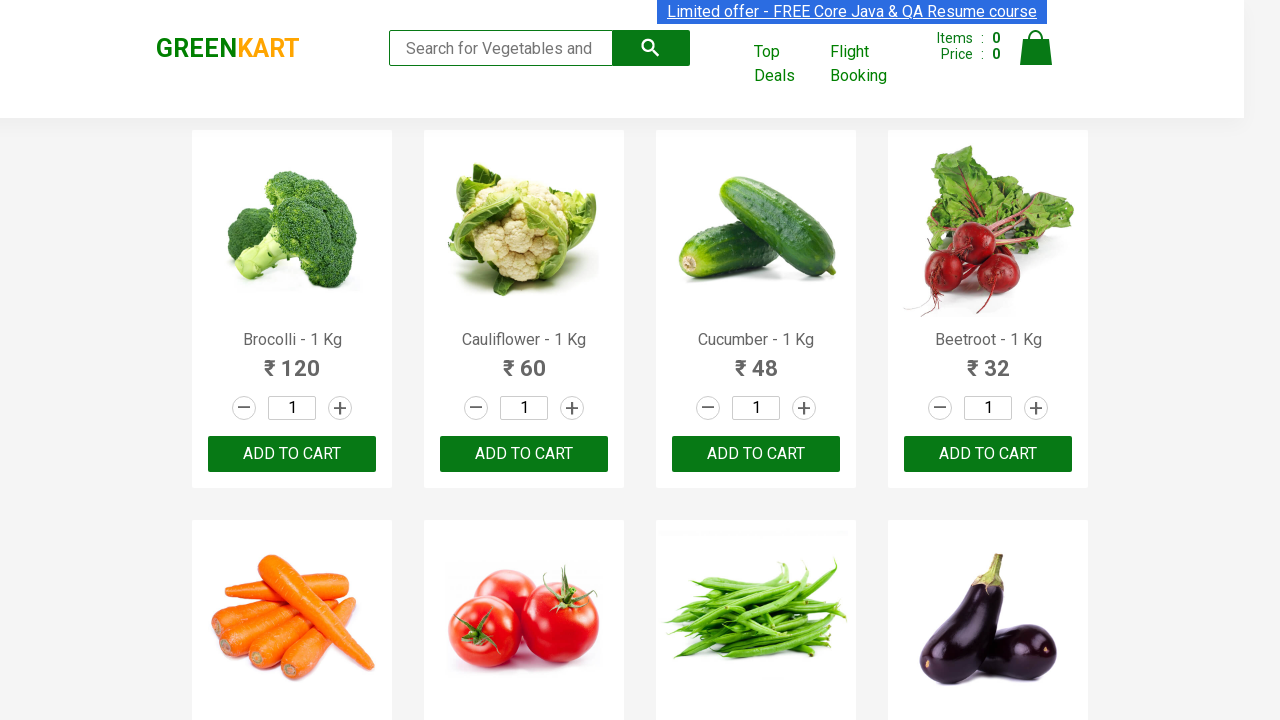

Cleared quantity input for 'Brocolli' on xpath=//input[@class='quantity'] >> nth=0
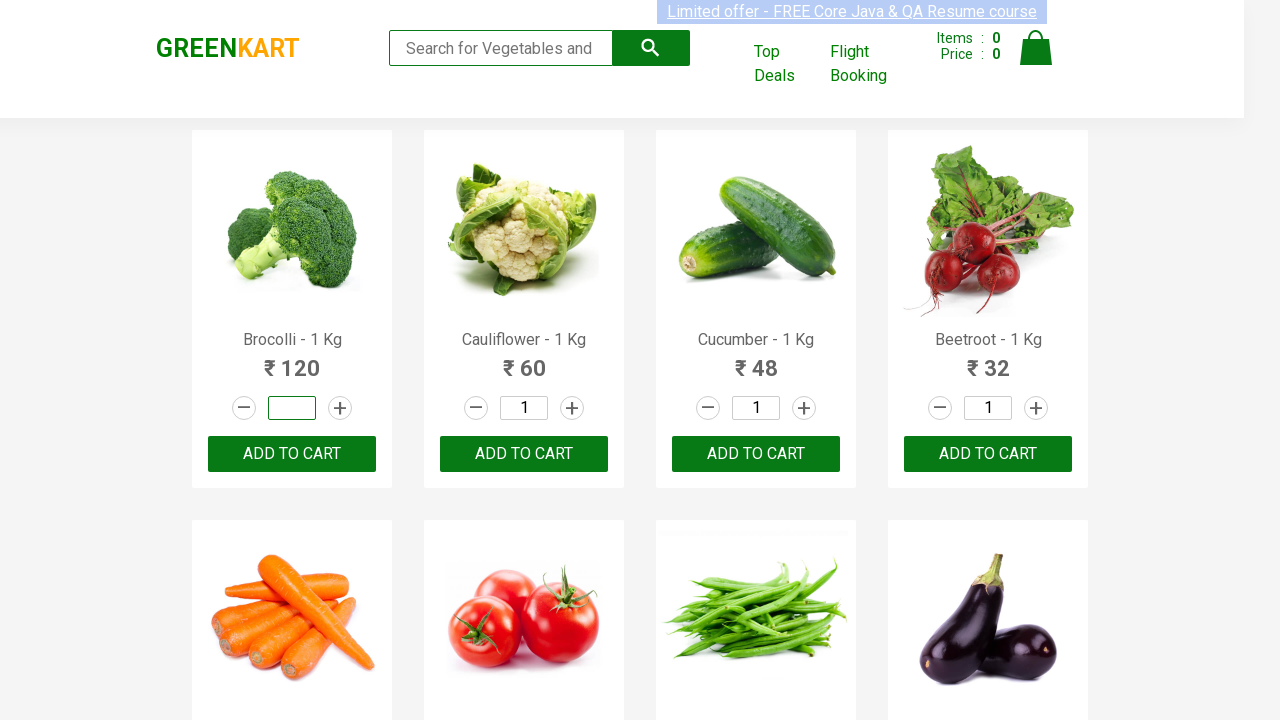

Set quantity to 2 for 'Brocolli' on xpath=//input[@class='quantity'] >> nth=0
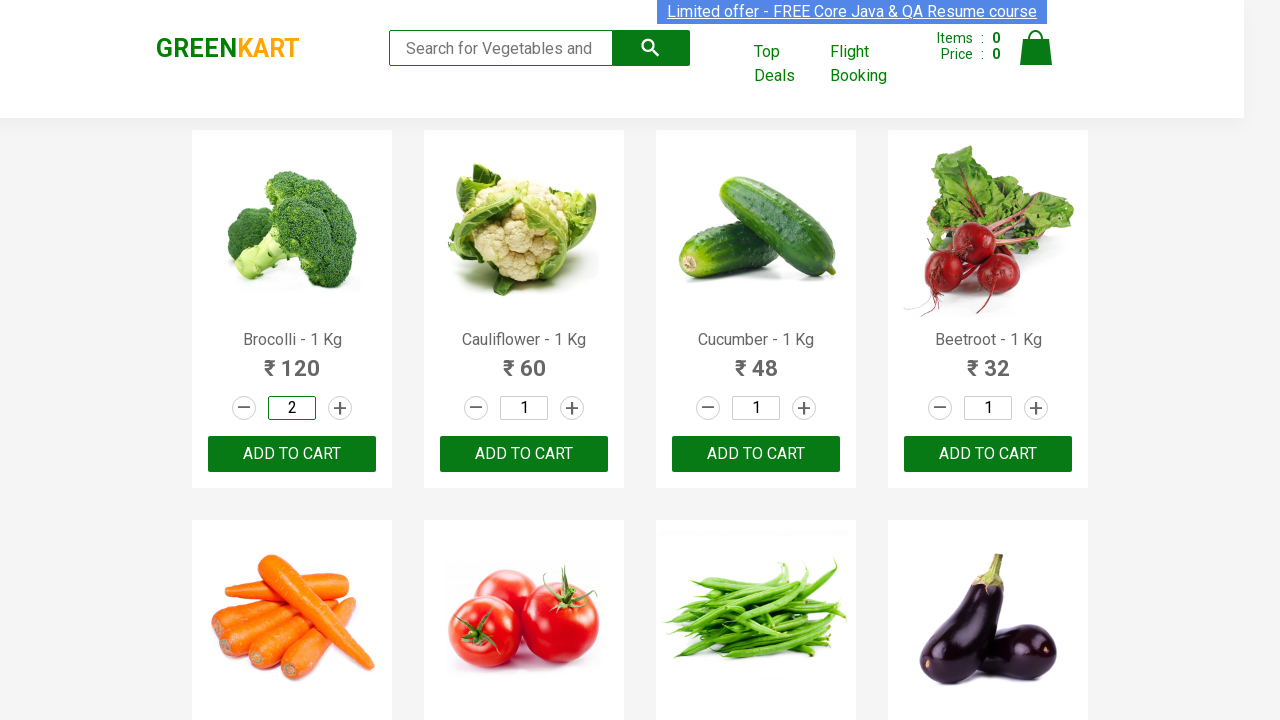

Added 'Brocolli' (qty: 2) to cart at (292, 454) on (//div[@class='product-action'])/button >> nth=0
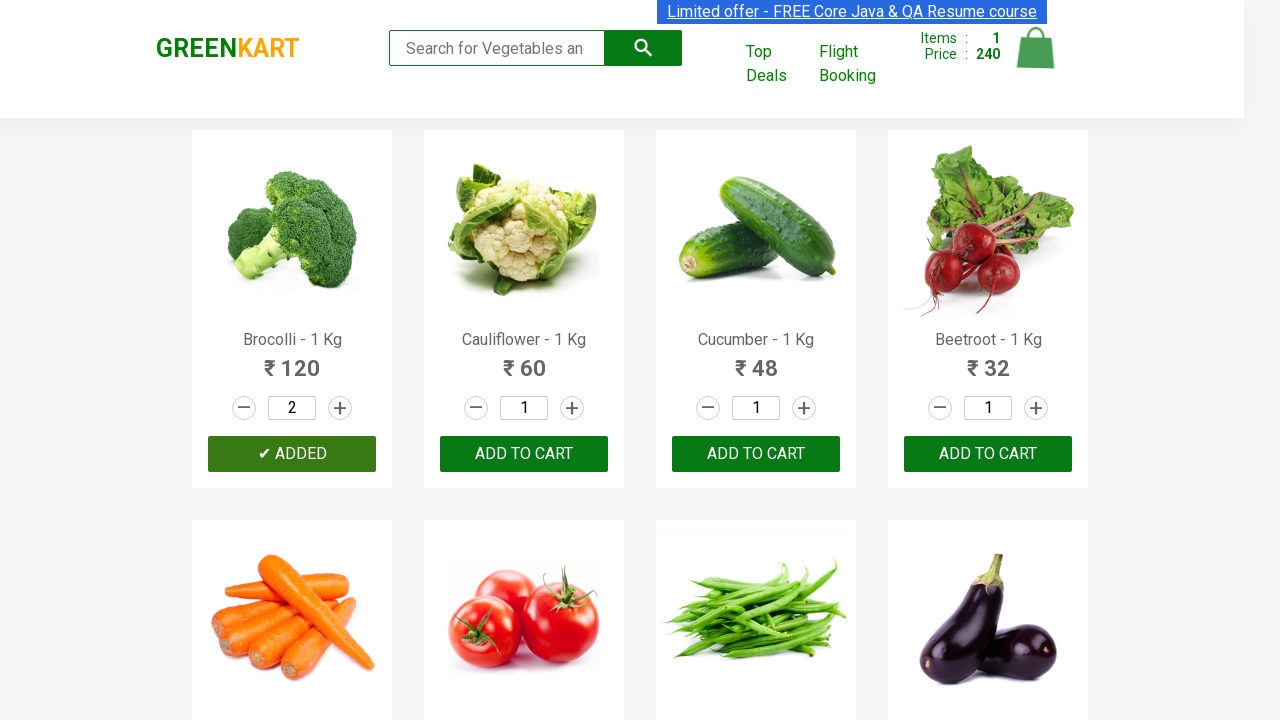

Found matching product 'Brinjal'
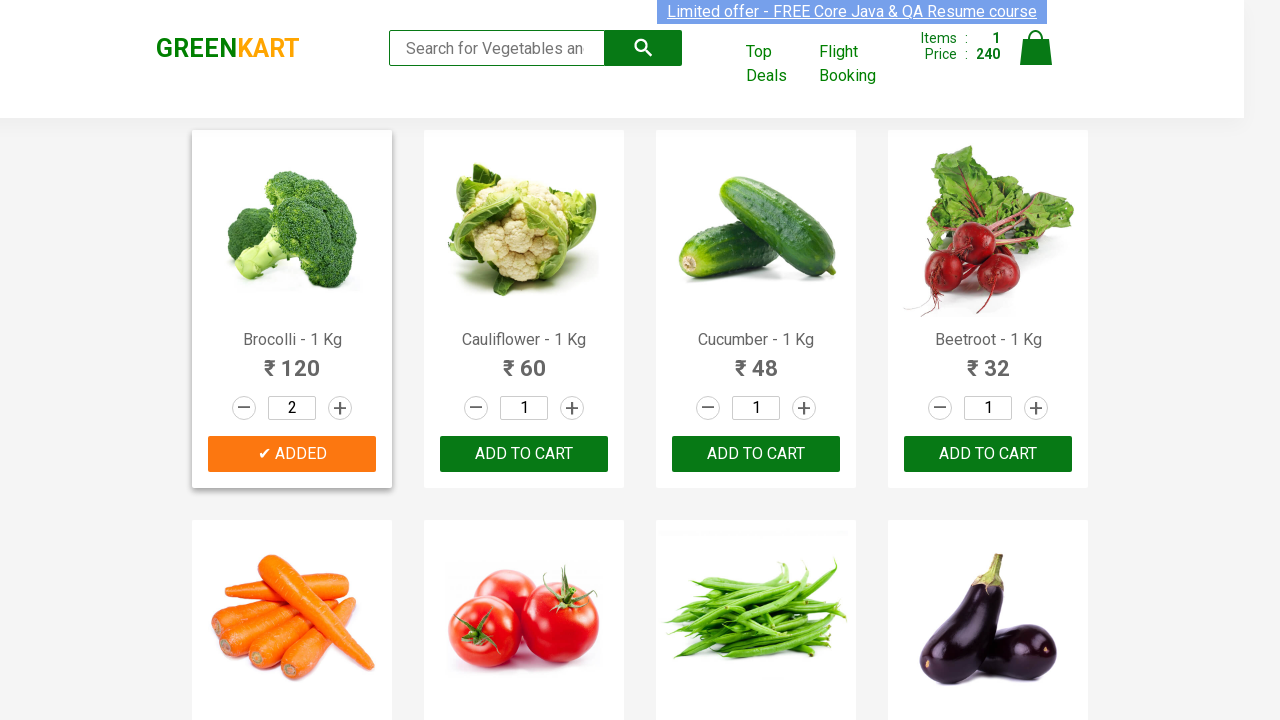

Cleared quantity input for 'Brinjal' on xpath=//input[@class='quantity'] >> nth=7
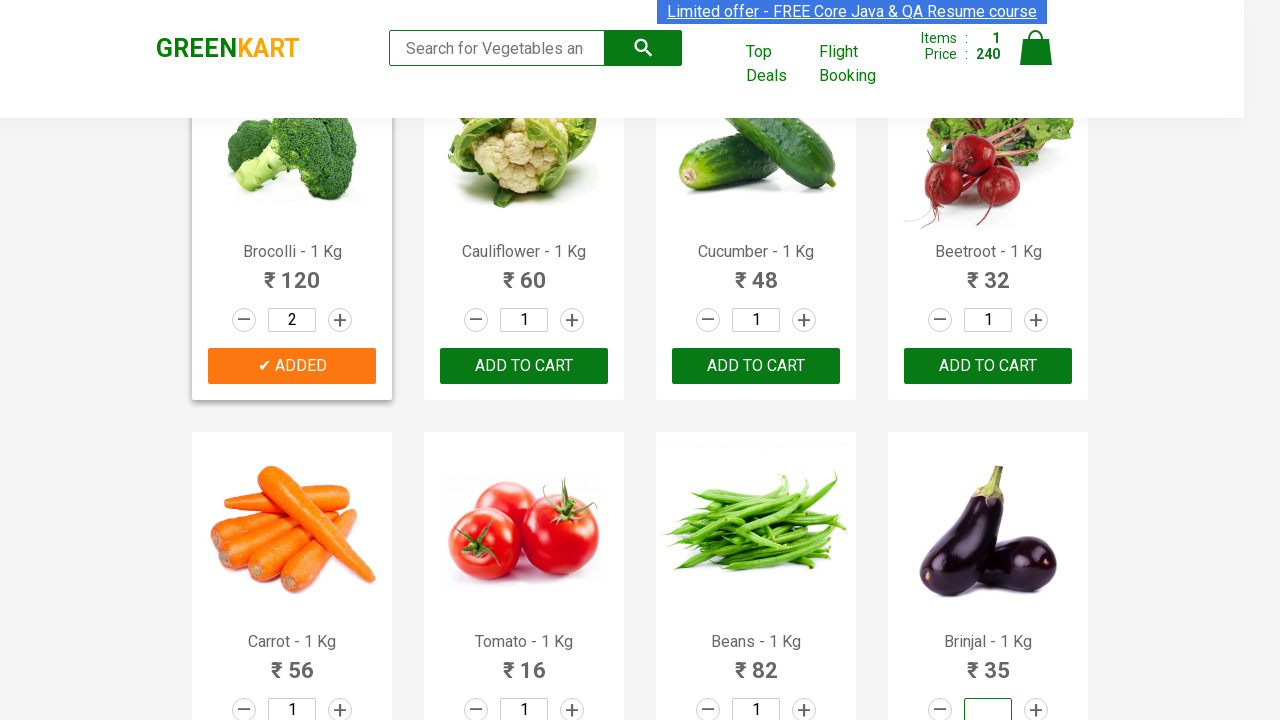

Set quantity to 3 for 'Brinjal' on xpath=//input[@class='quantity'] >> nth=7
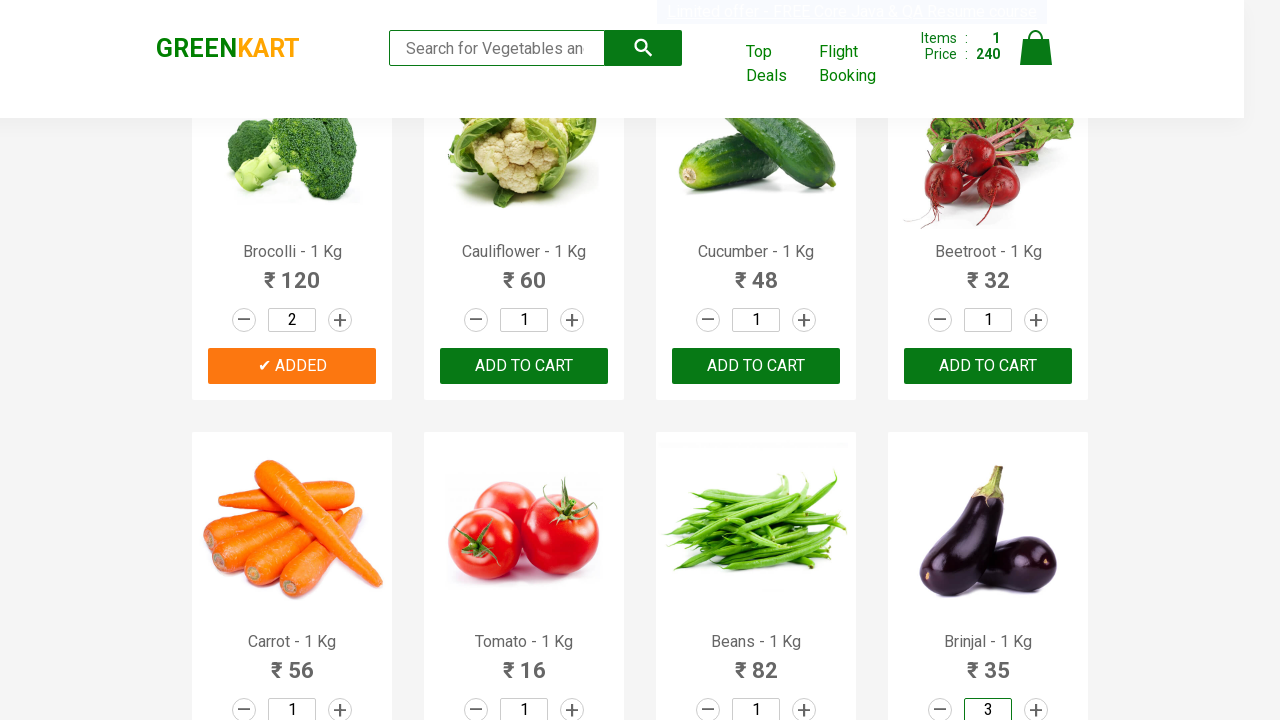

Added 'Brinjal' (qty: 3) to cart at (988, 360) on (//div[@class='product-action'])/button >> nth=7
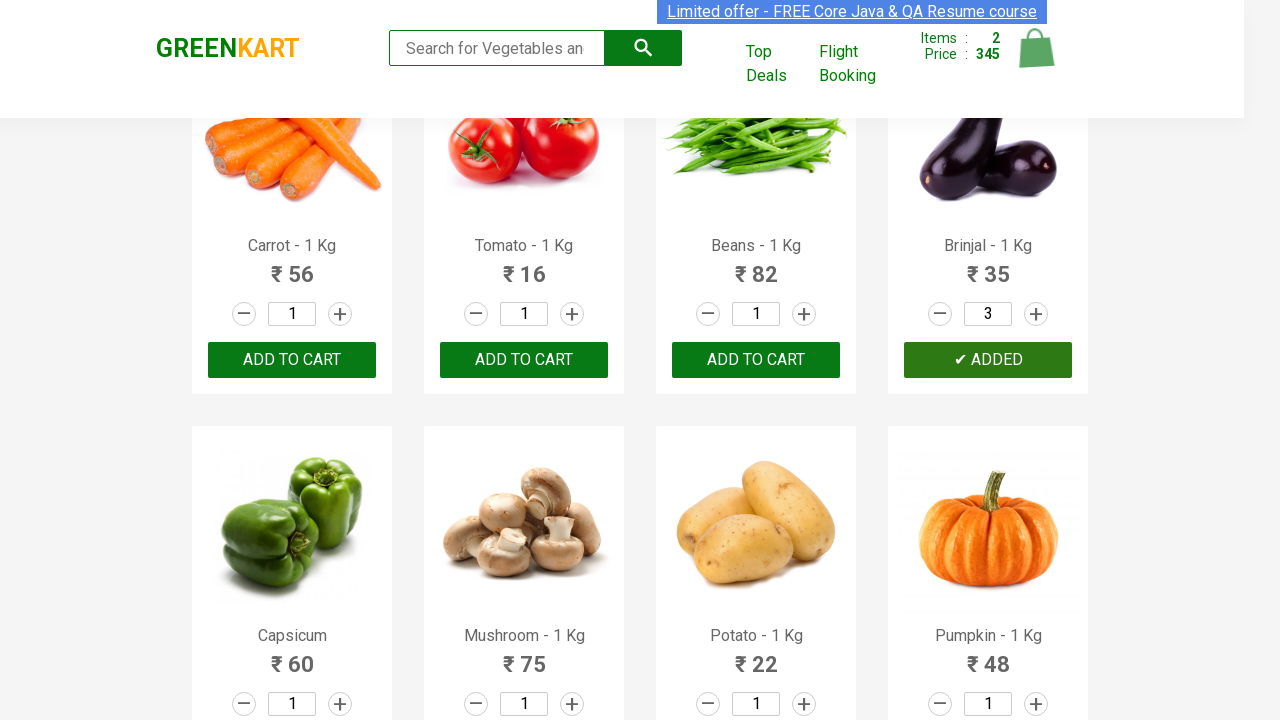

Found matching product 'Apple'
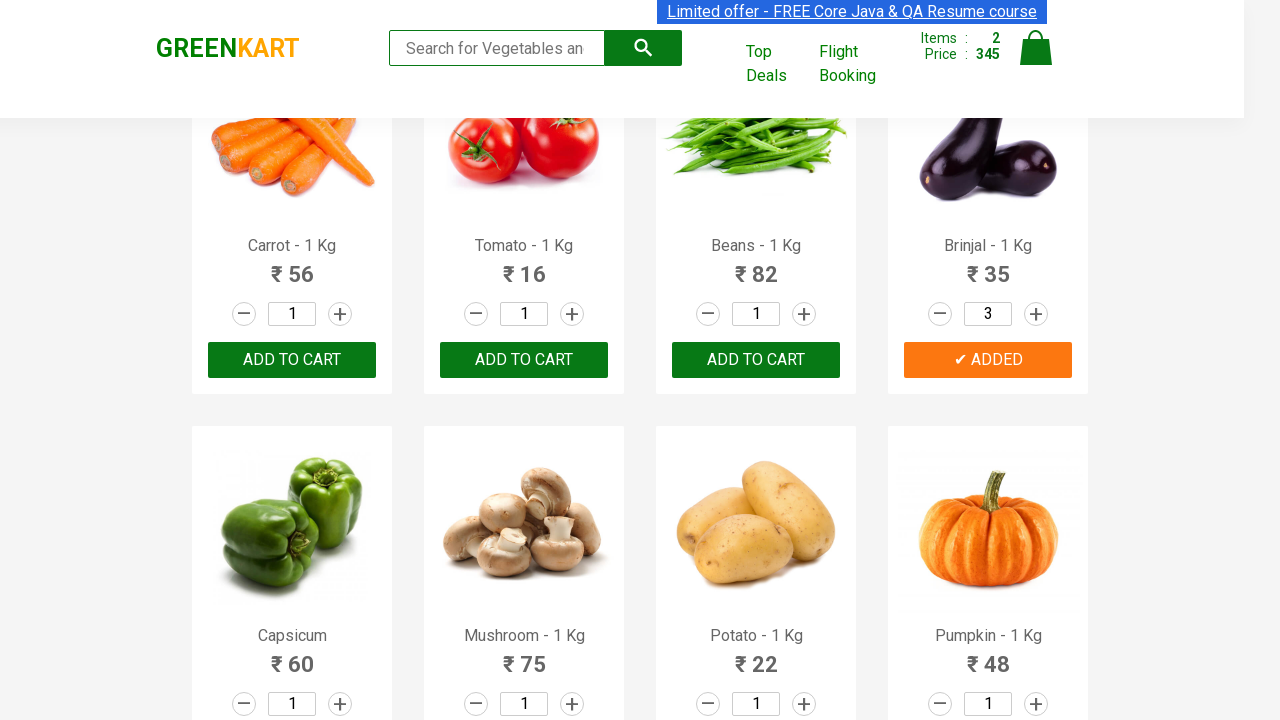

Cleared quantity input for 'Apple' on xpath=//input[@class='quantity'] >> nth=14
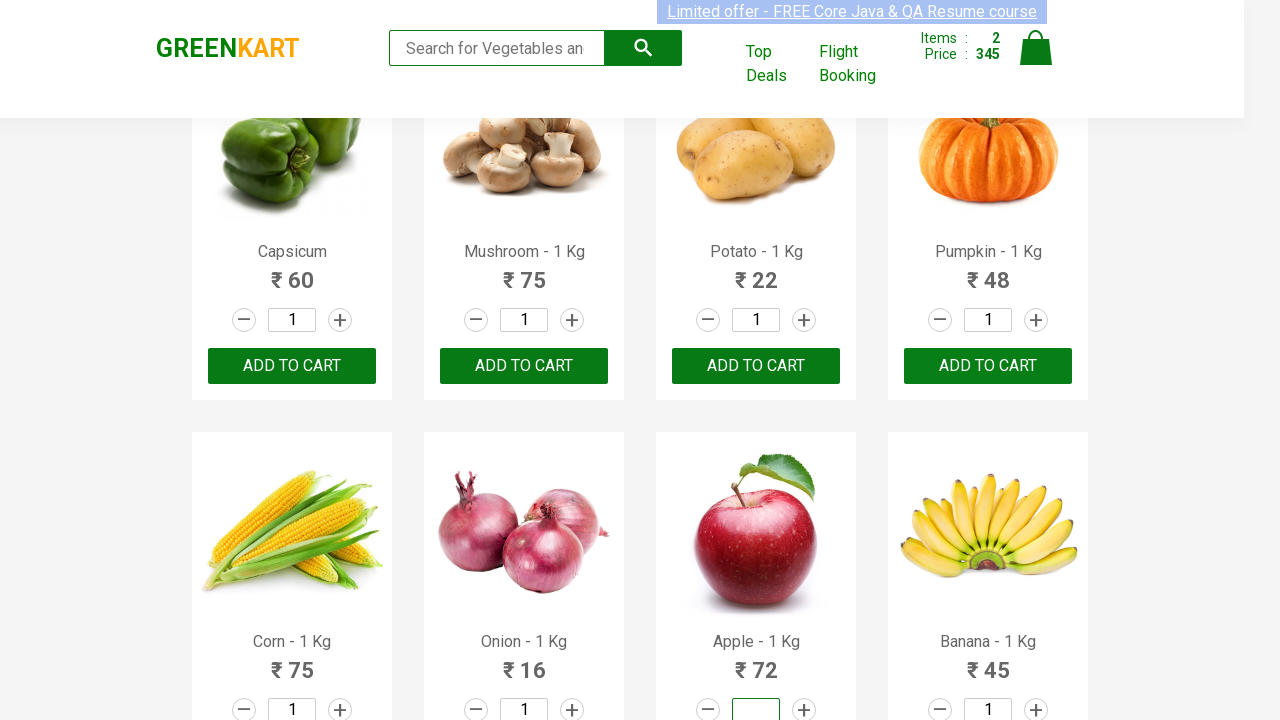

Set quantity to 6 for 'Apple' on xpath=//input[@class='quantity'] >> nth=14
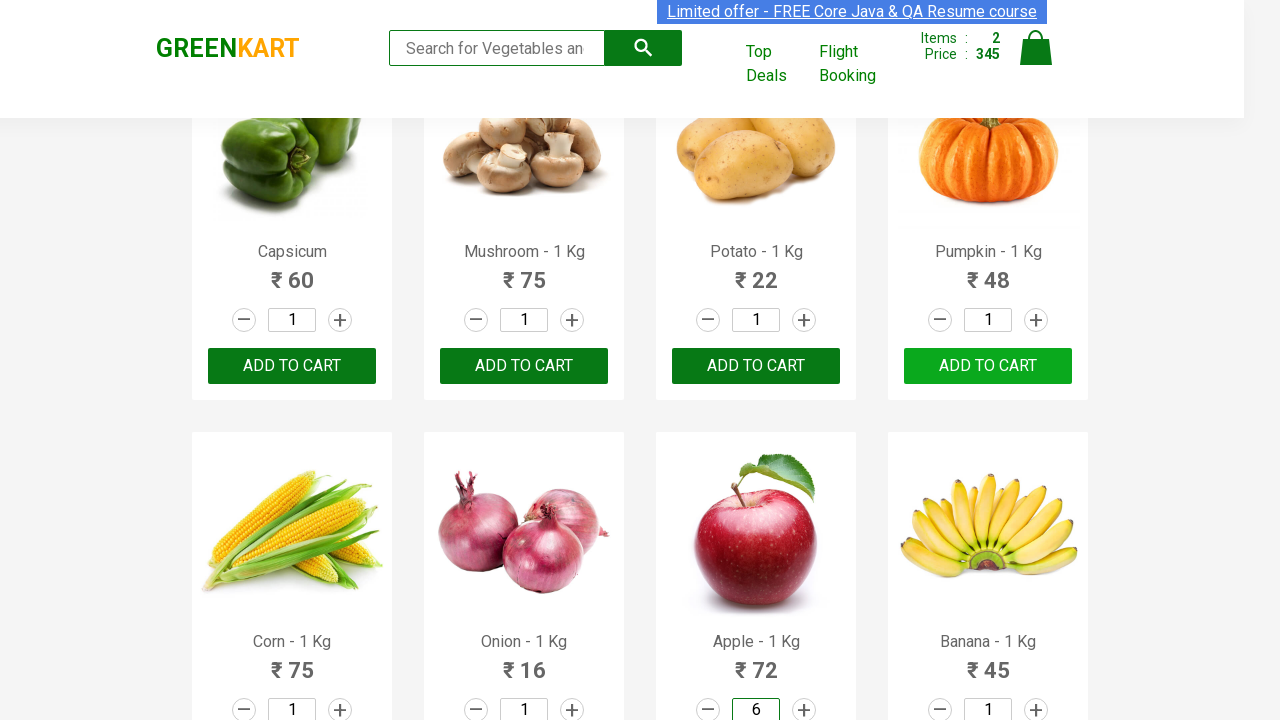

Added 'Apple' (qty: 6) to cart at (756, 360) on (//div[@class='product-action'])/button >> nth=14
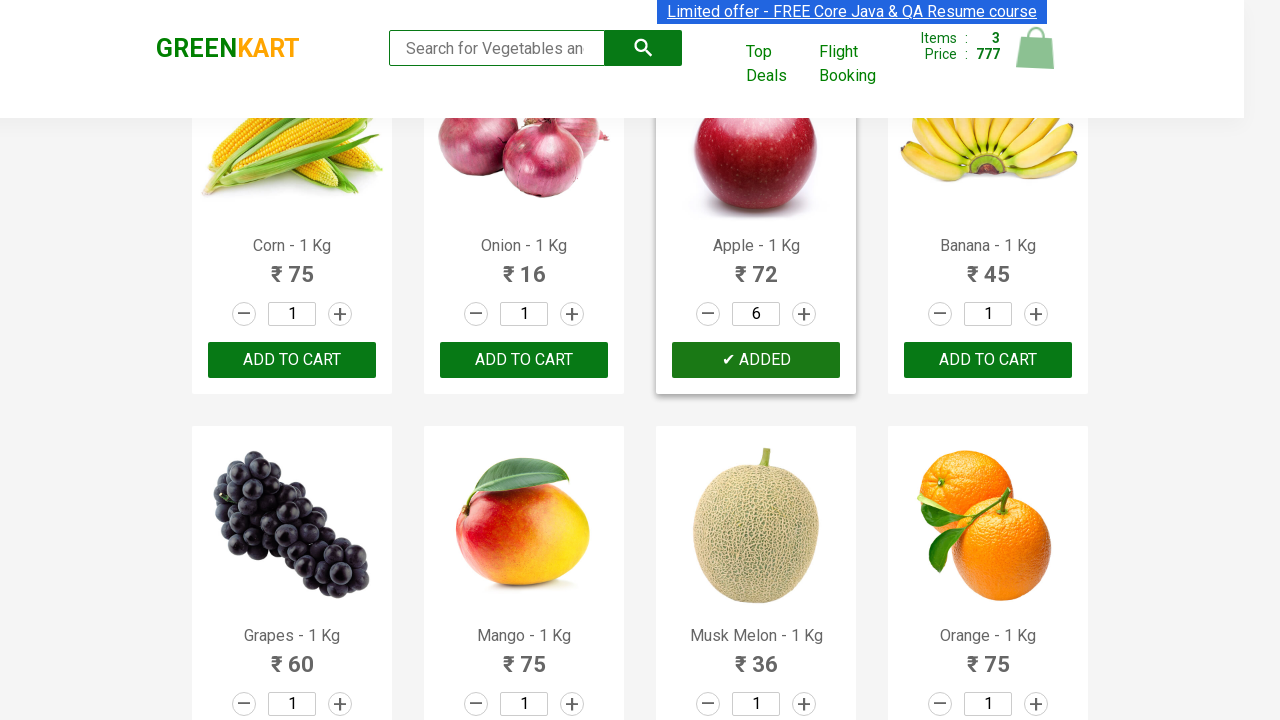

Found matching product 'Musk Melon'
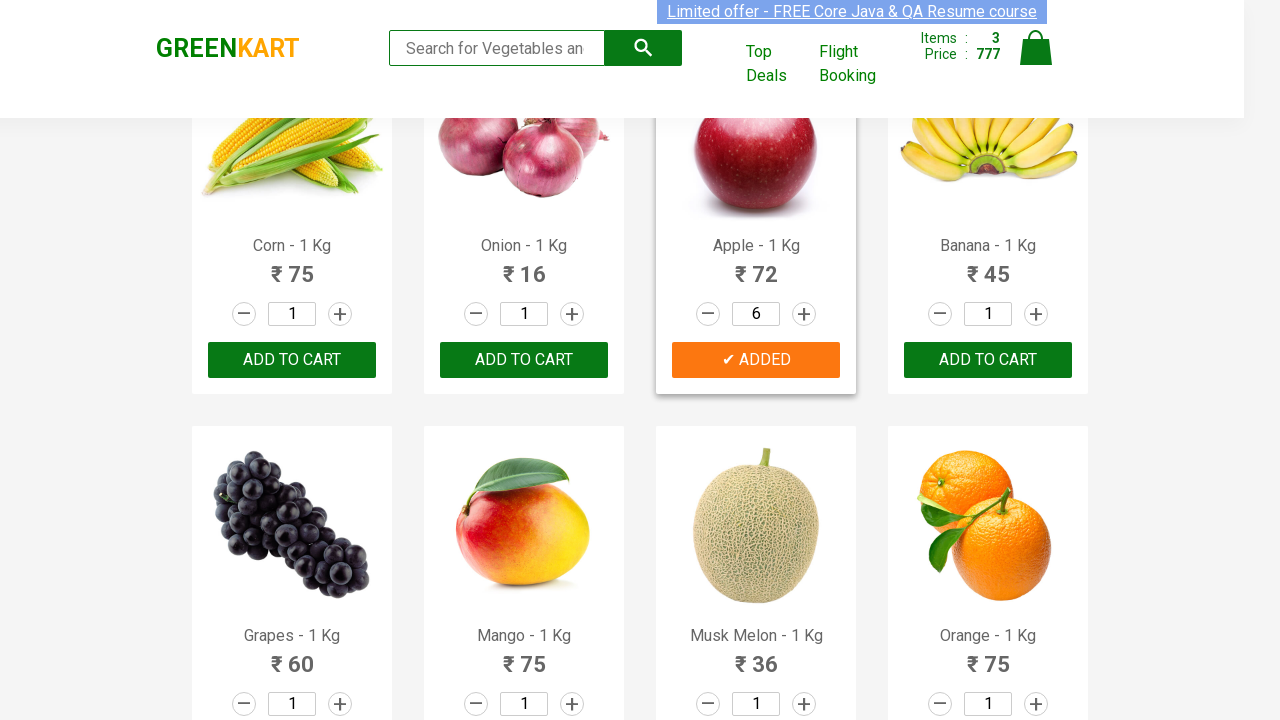

Cleared quantity input for 'Musk Melon' on xpath=//input[@class='quantity'] >> nth=18
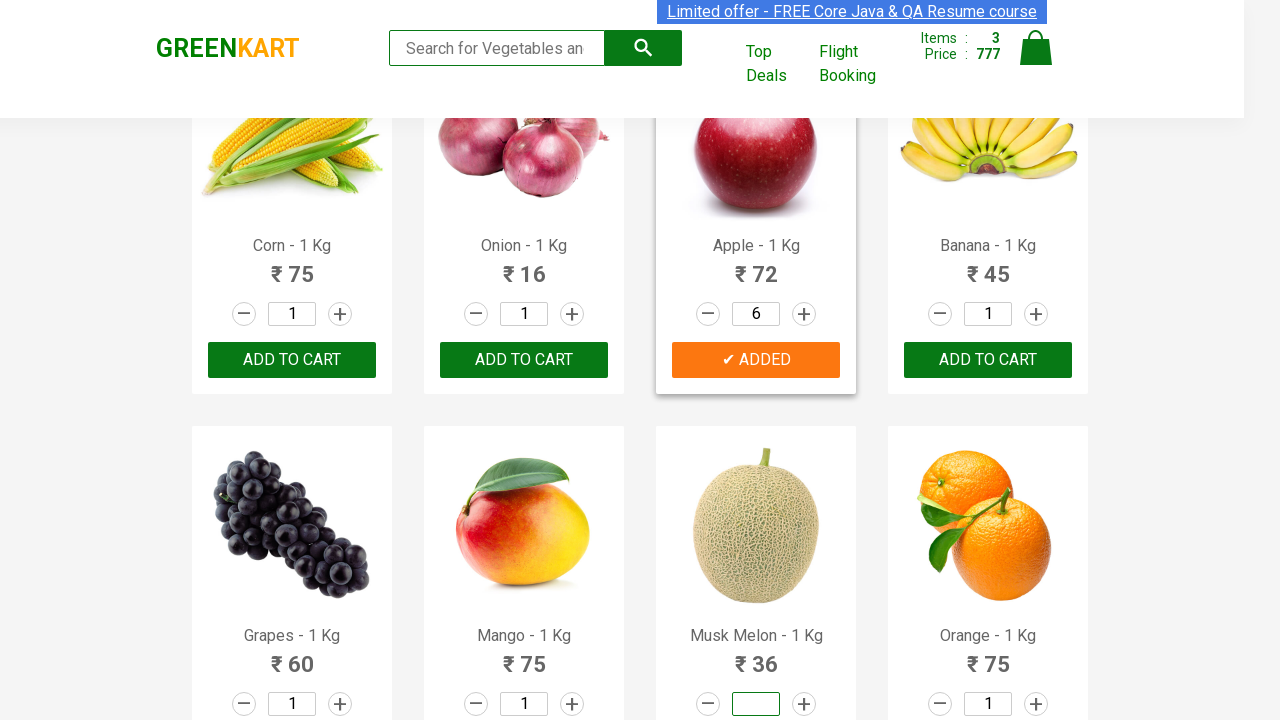

Set quantity to 5 for 'Musk Melon' on xpath=//input[@class='quantity'] >> nth=18
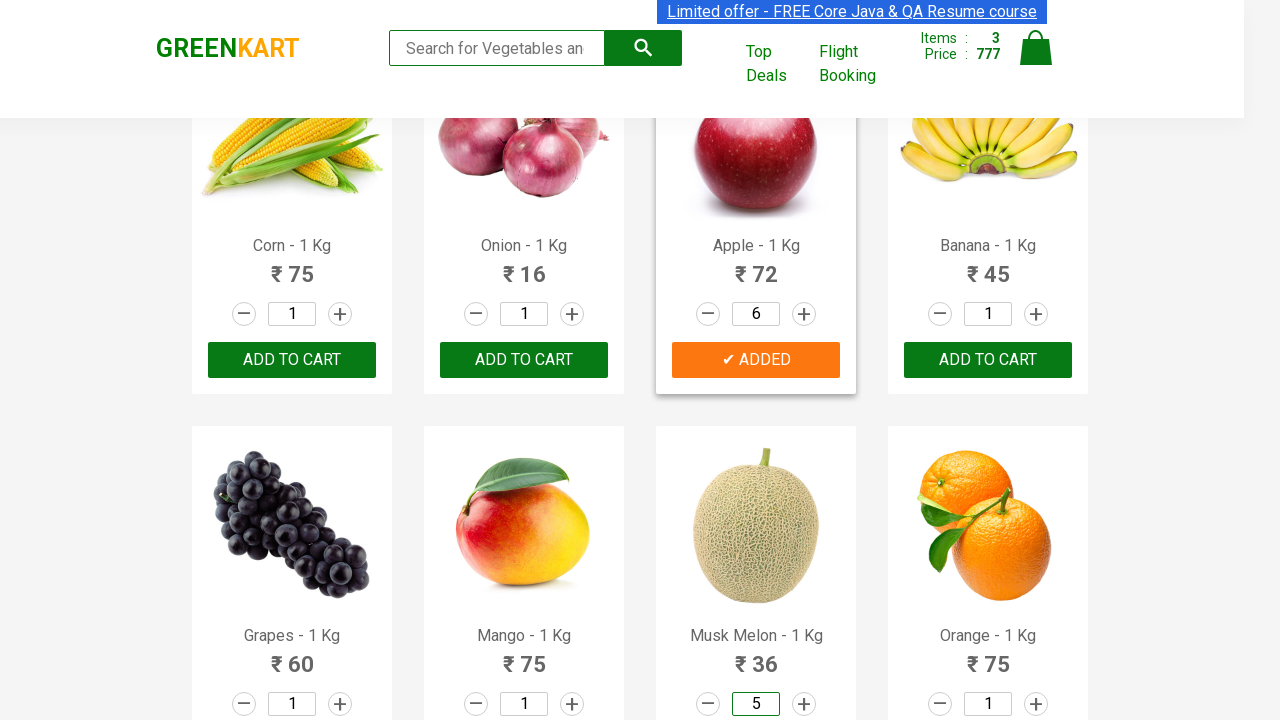

Added 'Musk Melon' (qty: 5) to cart at (756, 360) on (//div[@class='product-action'])/button >> nth=18
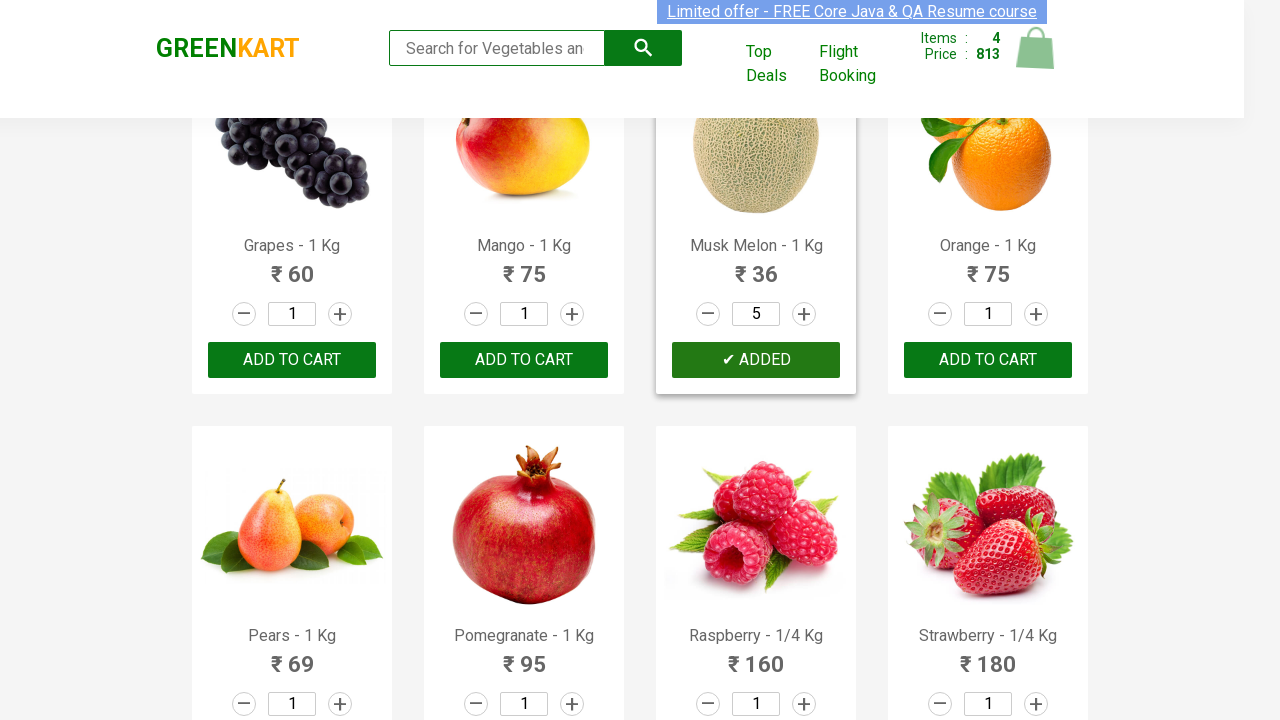

Found matching product 'Walnuts'
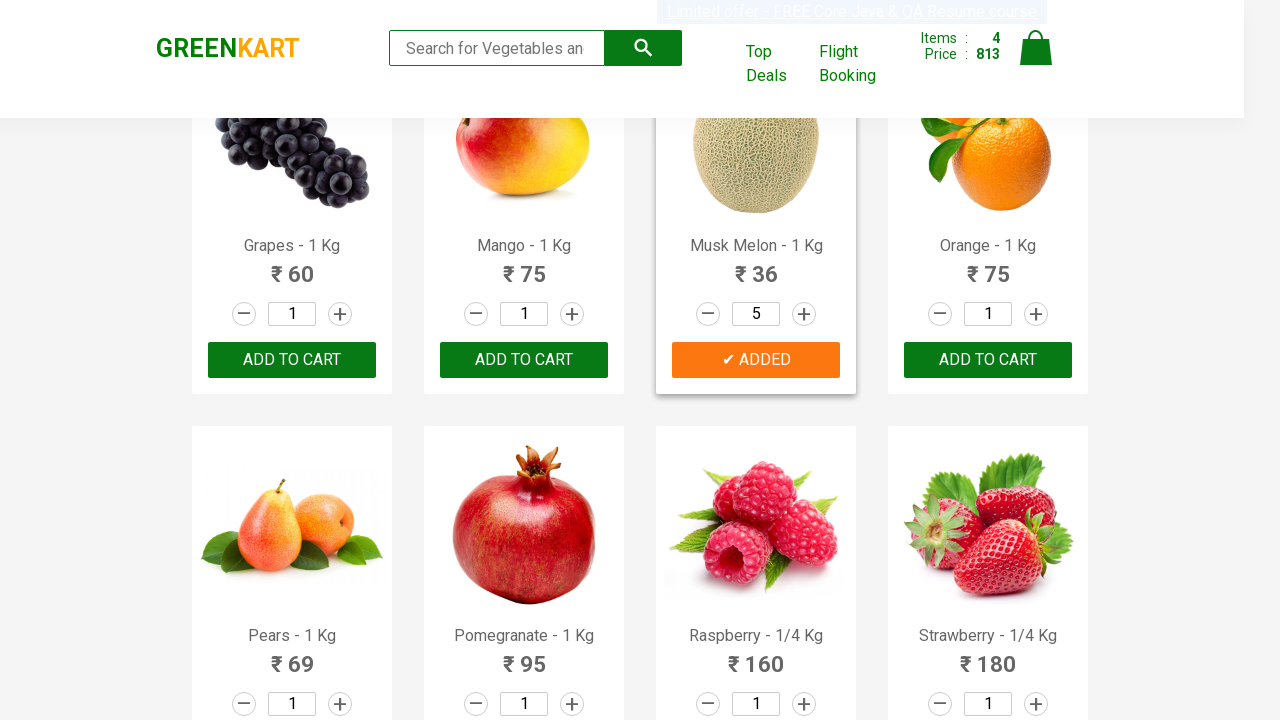

Cleared quantity input for 'Walnuts' on xpath=//input[@class='quantity'] >> nth=29
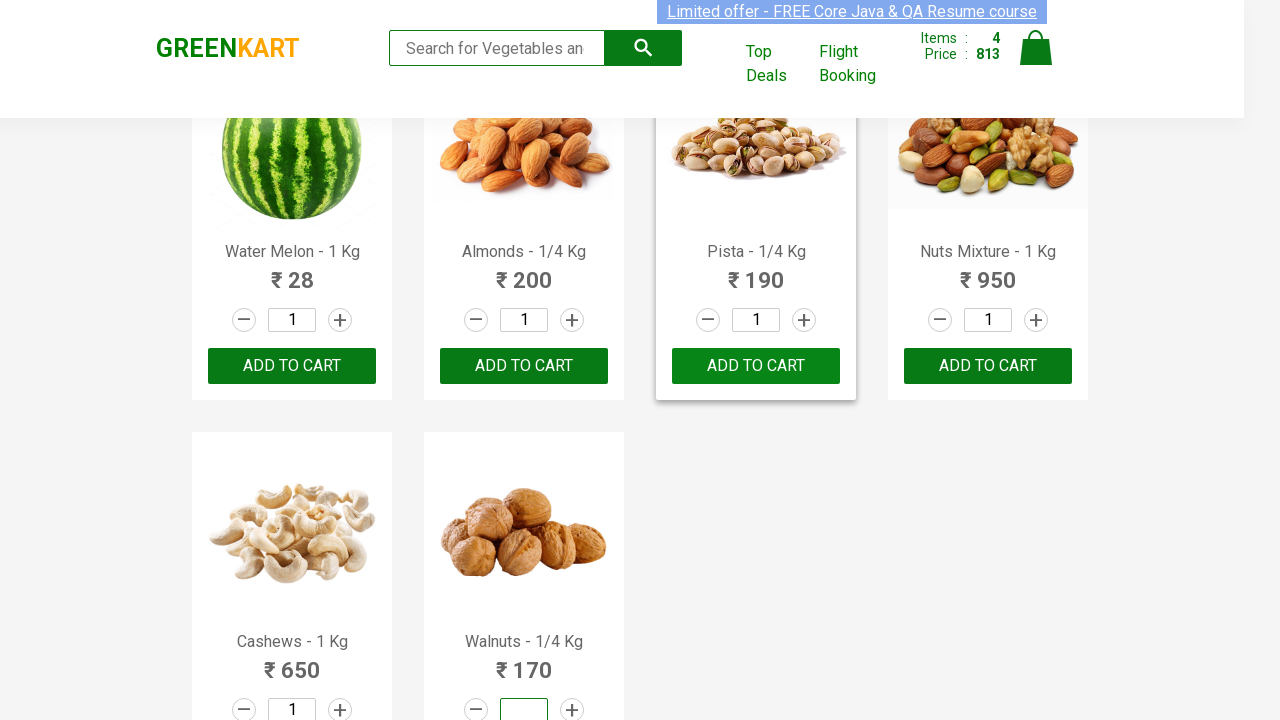

Set quantity to 4 for 'Walnuts' on xpath=//input[@class='quantity'] >> nth=29
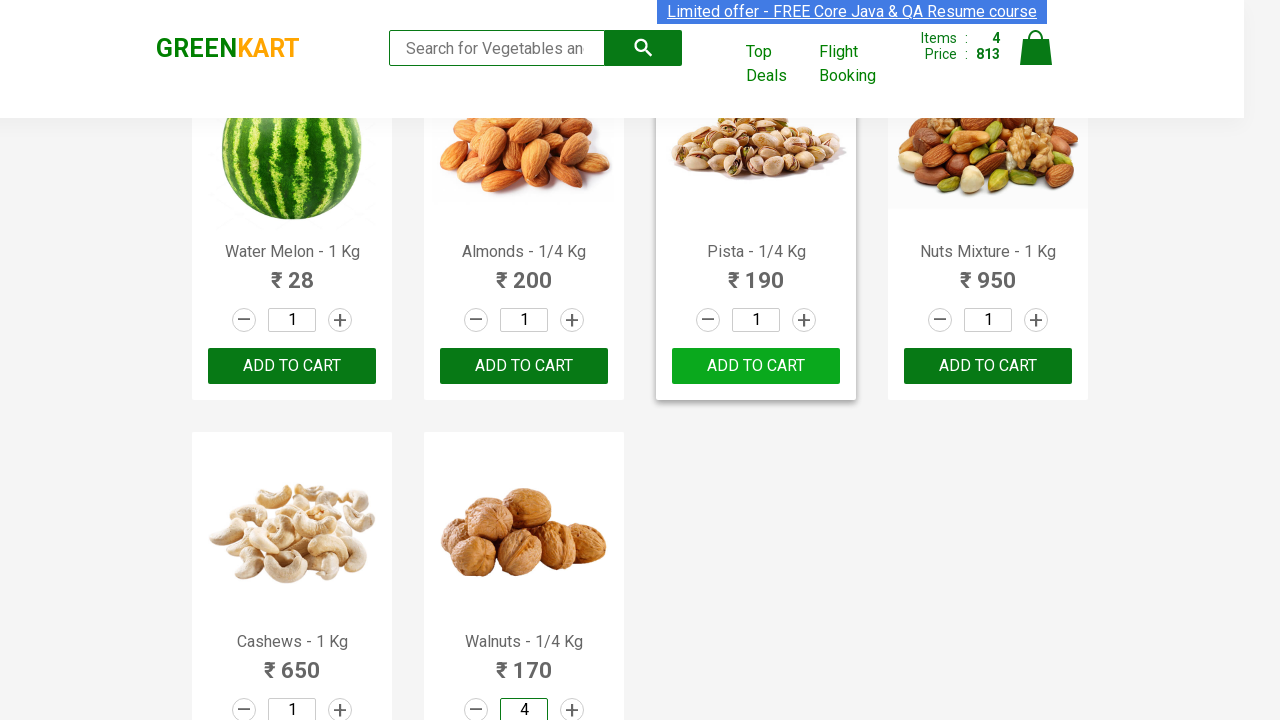

Added 'Walnuts' (qty: 4) to cart at (524, 569) on (//div[@class='product-action'])/button >> nth=29
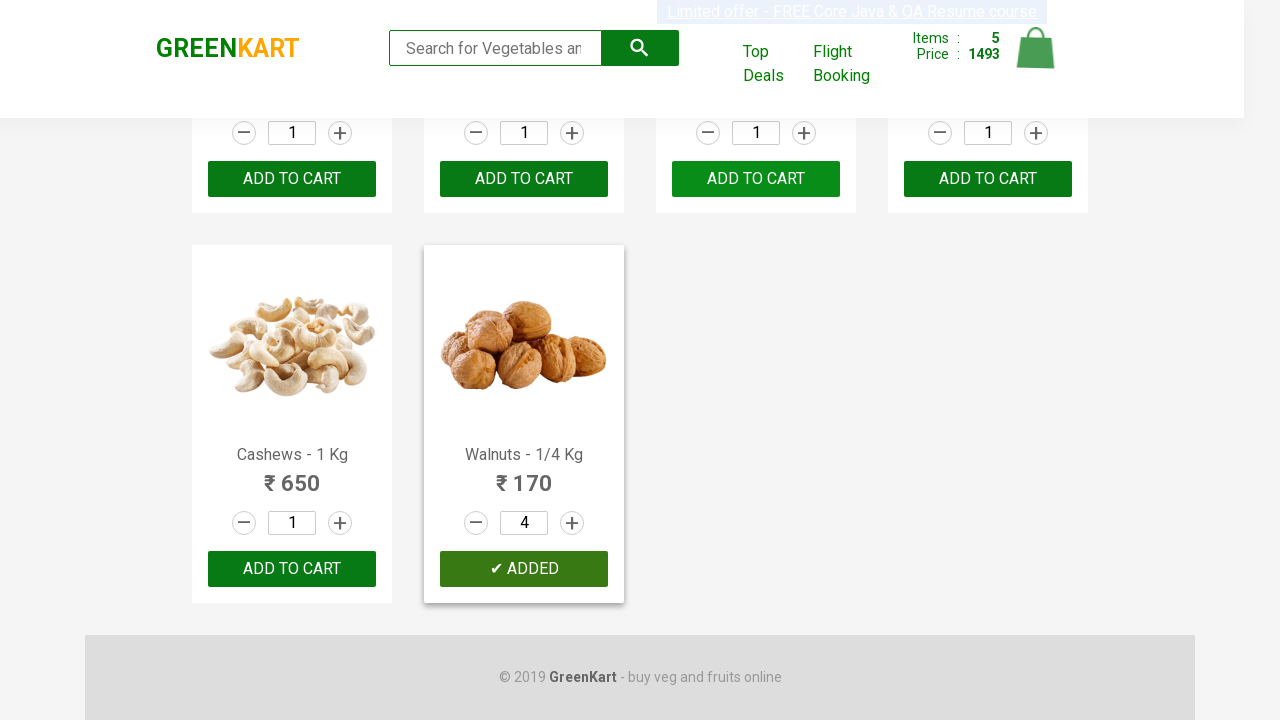

Clicked cart icon to view cart at (1036, 59) on xpath=//a[@class='cart-icon']
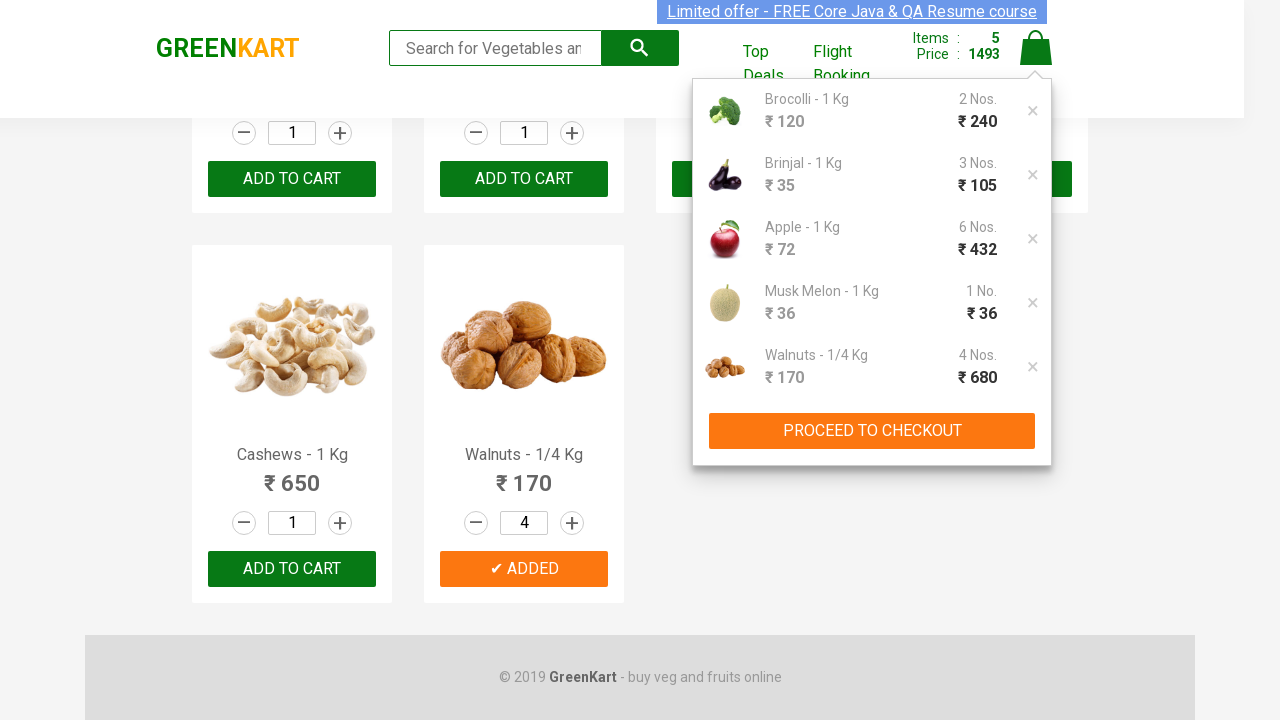

Clicked proceed to checkout button at (872, 431) on (//button[@type='button'])[1]
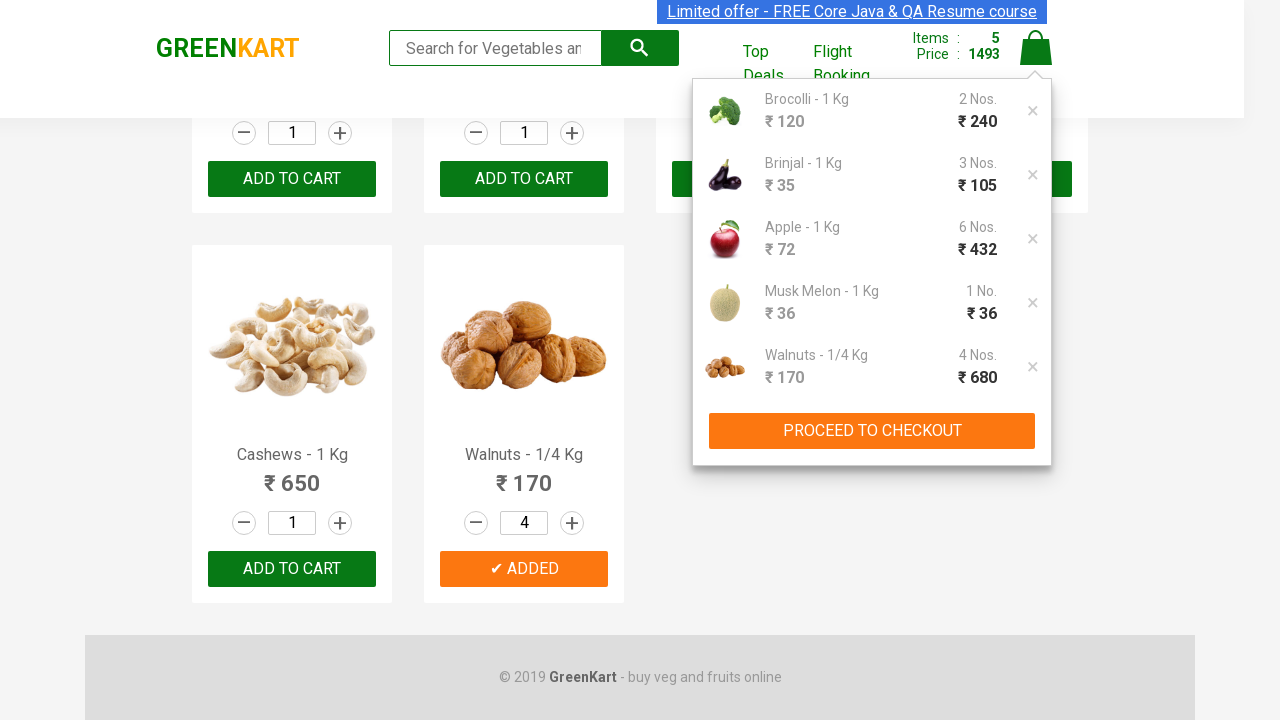

Waited for checkout page to load
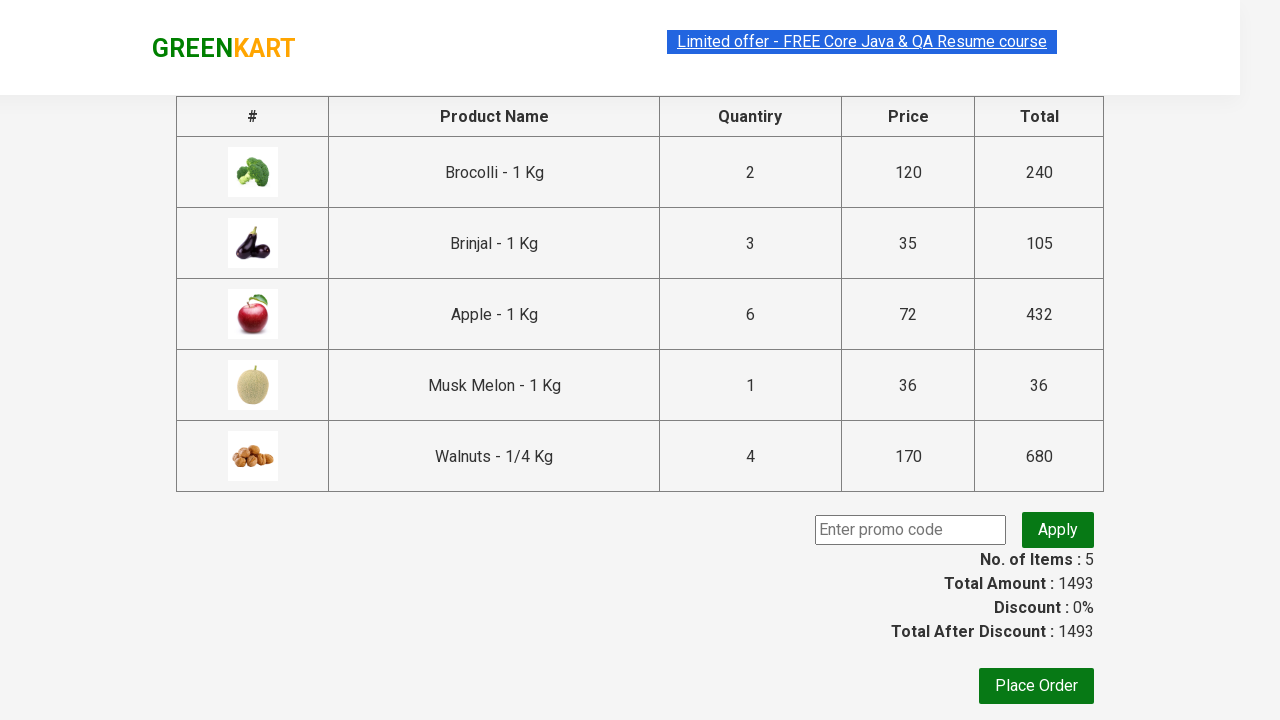

Clicked Place Order button at (1036, 686) on xpath=//button[text()='Place Order']
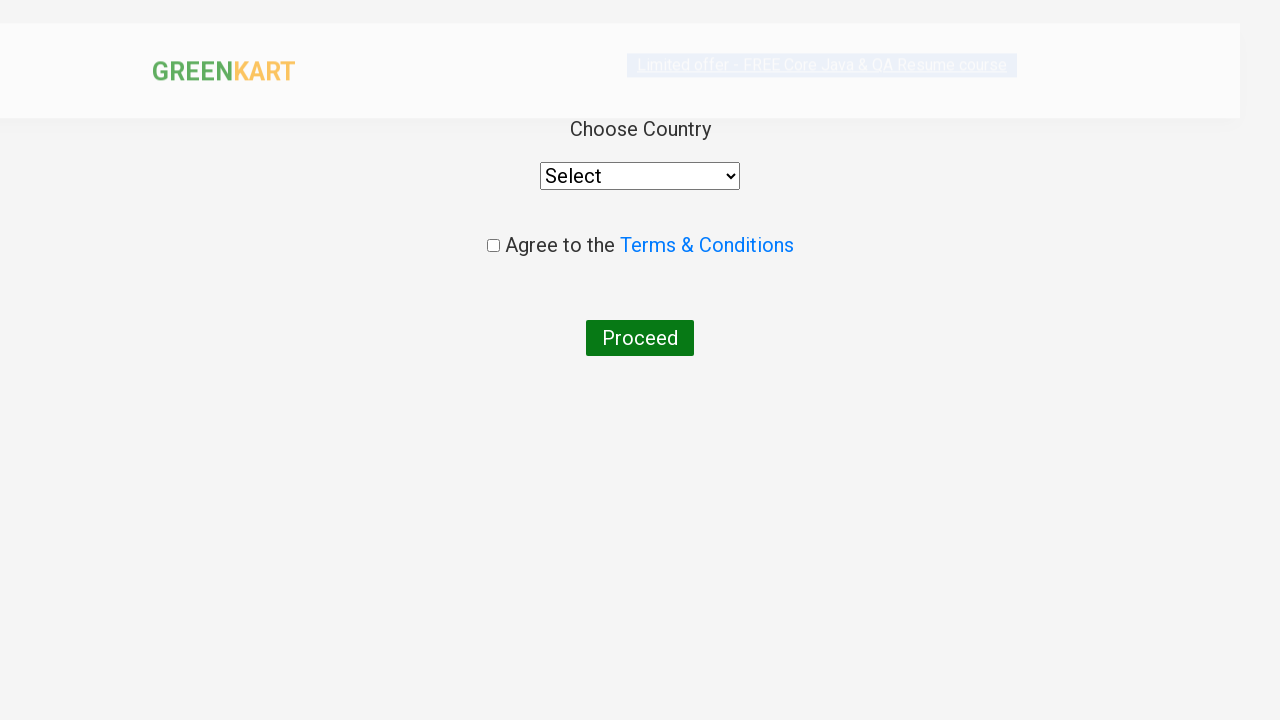

Waited for order form to appear
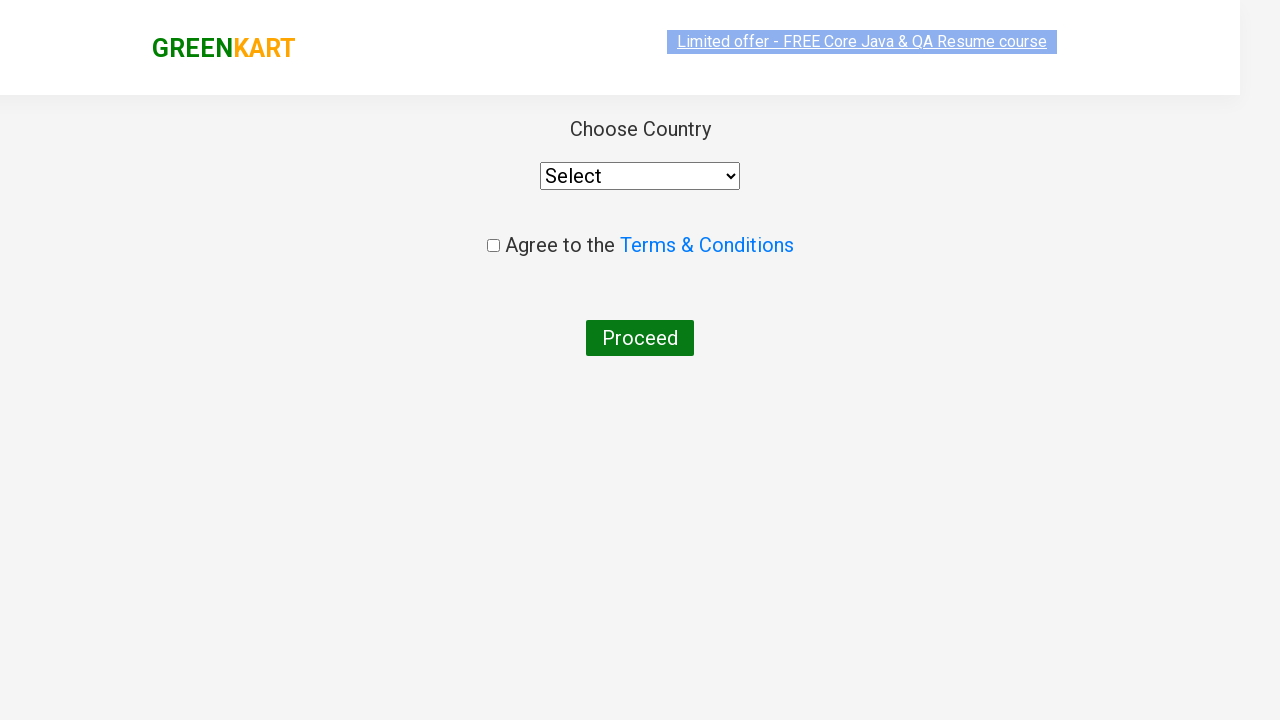

Selected 'India' from country dropdown on //select
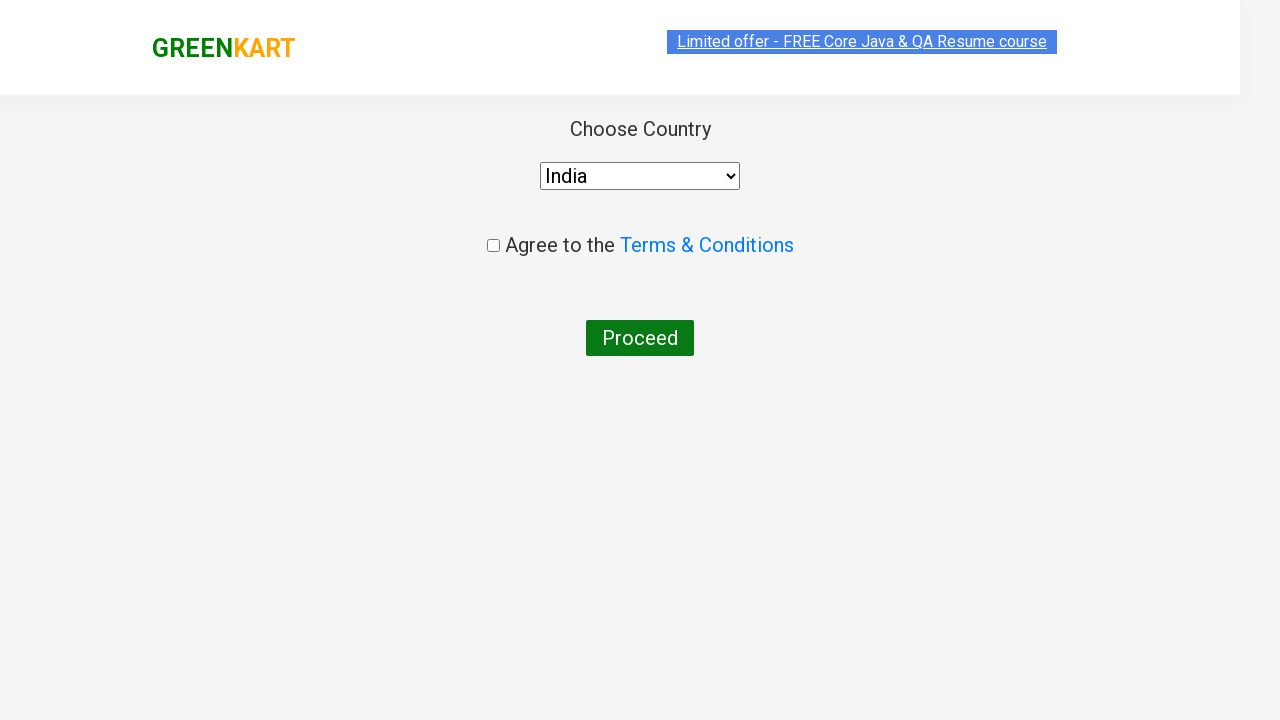

Checked terms and conditions checkbox at (493, 246) on xpath=//input
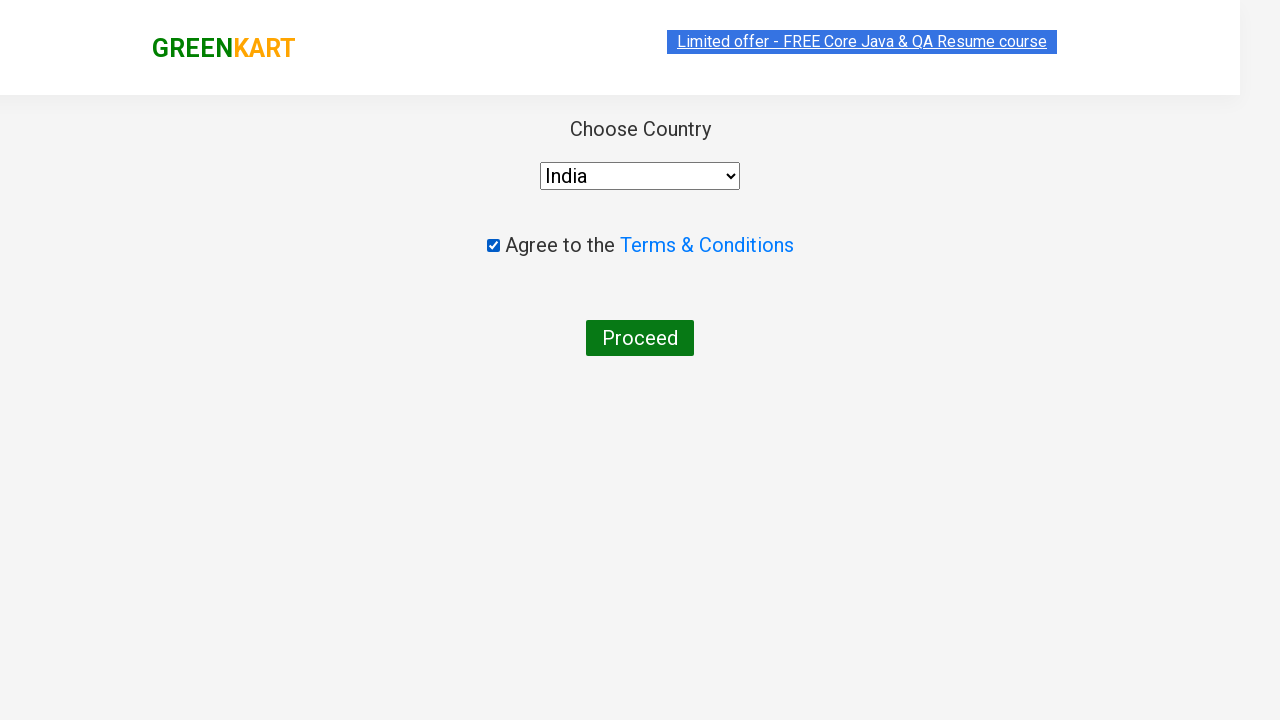

Clicked final submit button to complete order at (640, 338) on xpath=//button
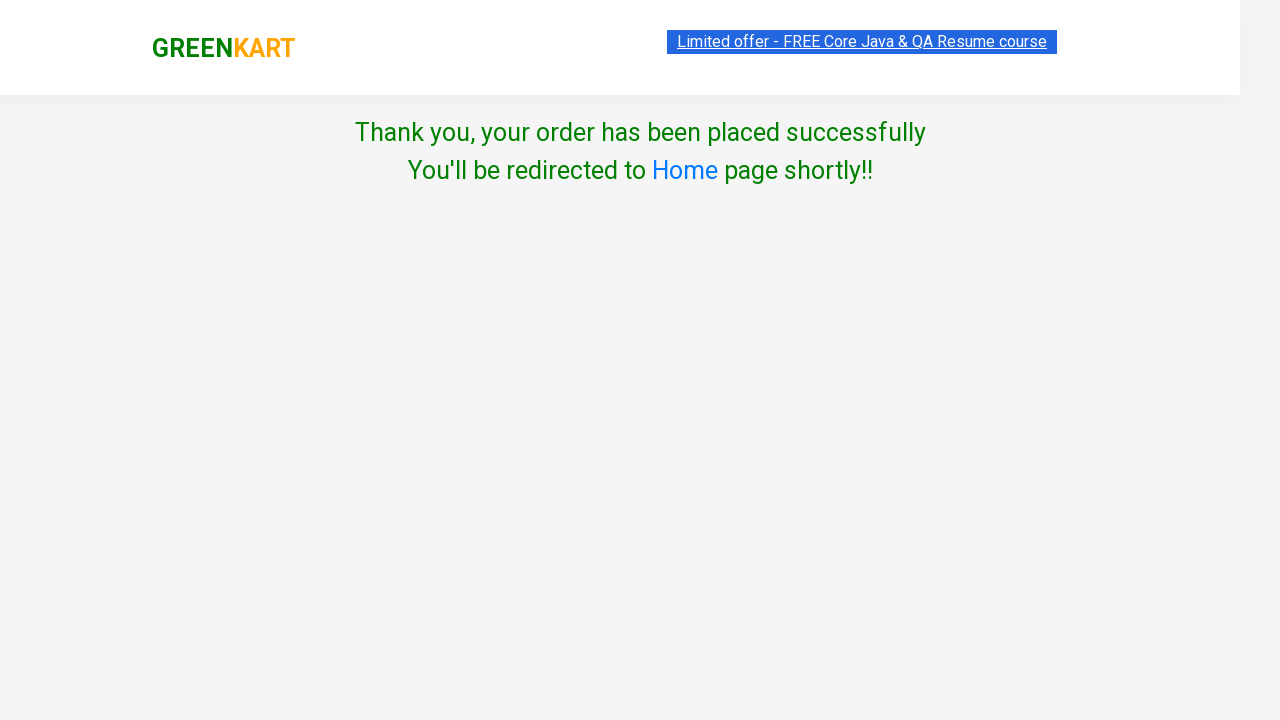

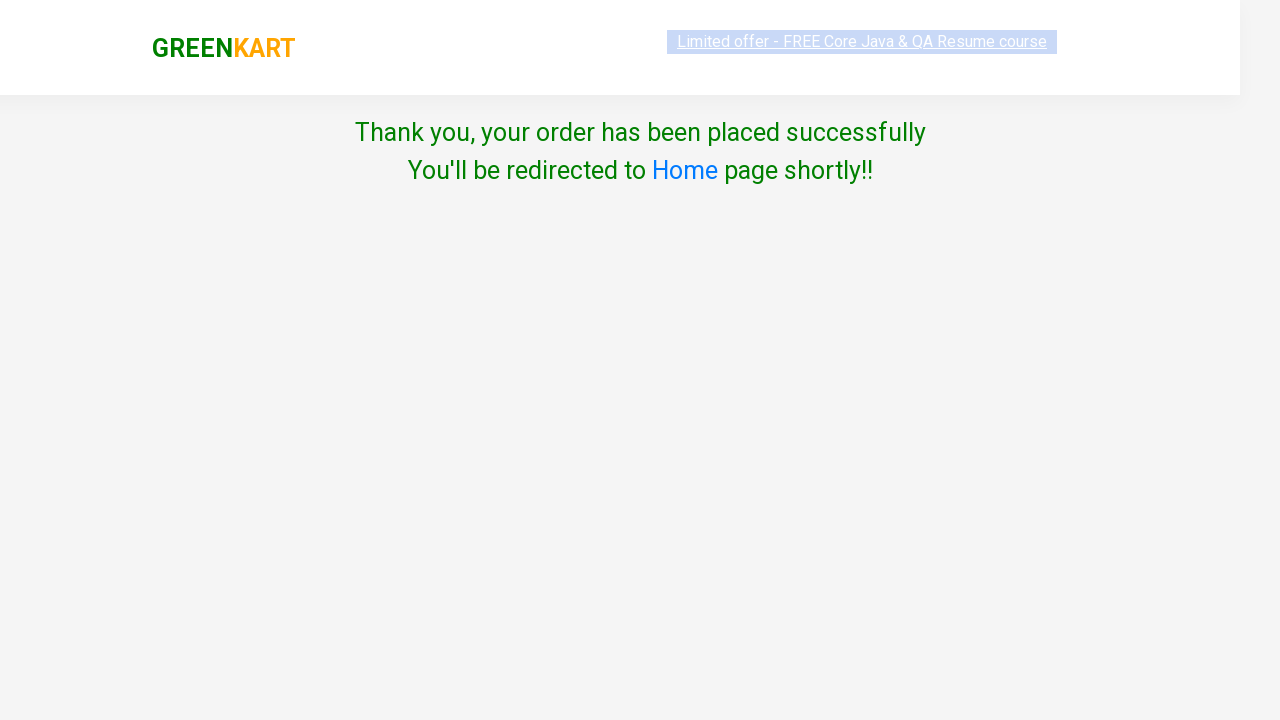